Tests right-click context menu by right-clicking an element, hovering over the Quit option, and verifying hover/visible states

Starting URL: http://swisnl.github.io/jQuery-contextMenu/demo.html

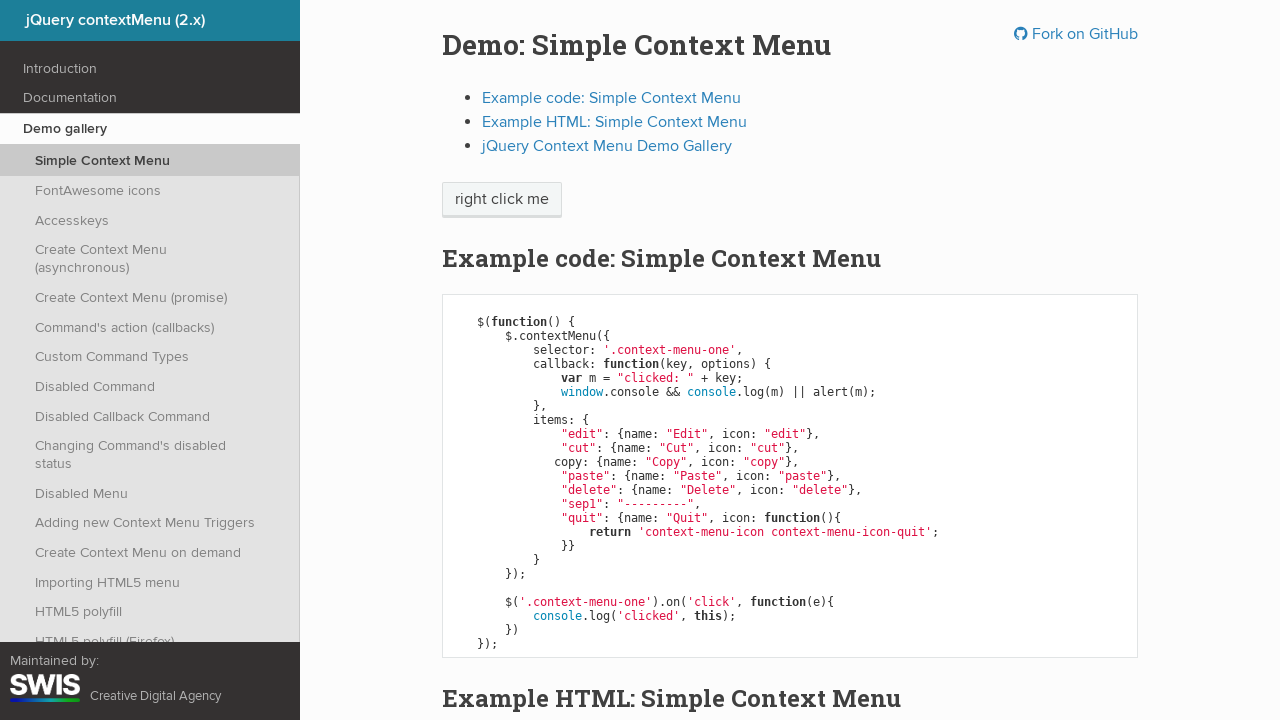

Navigated to jQuery contextMenu demo page
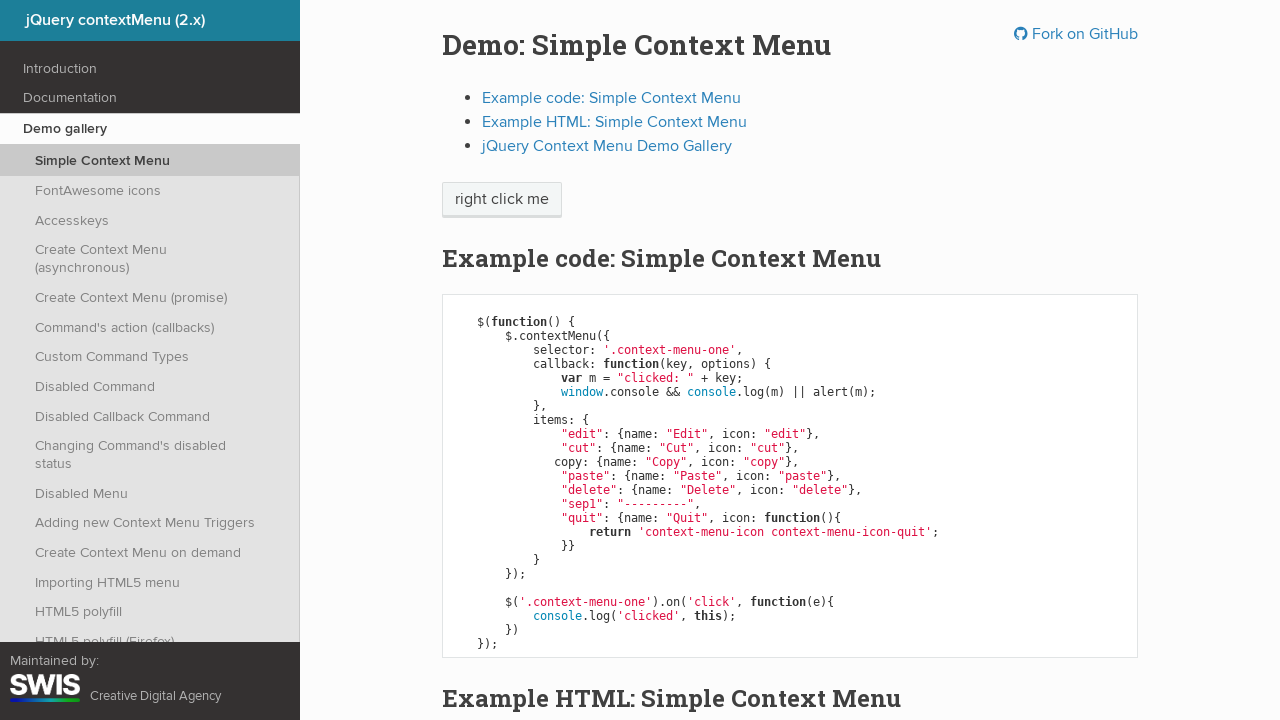

Right-clicked on 'right click me' element to open context menu at (502, 200) on //span[text()='right click me']
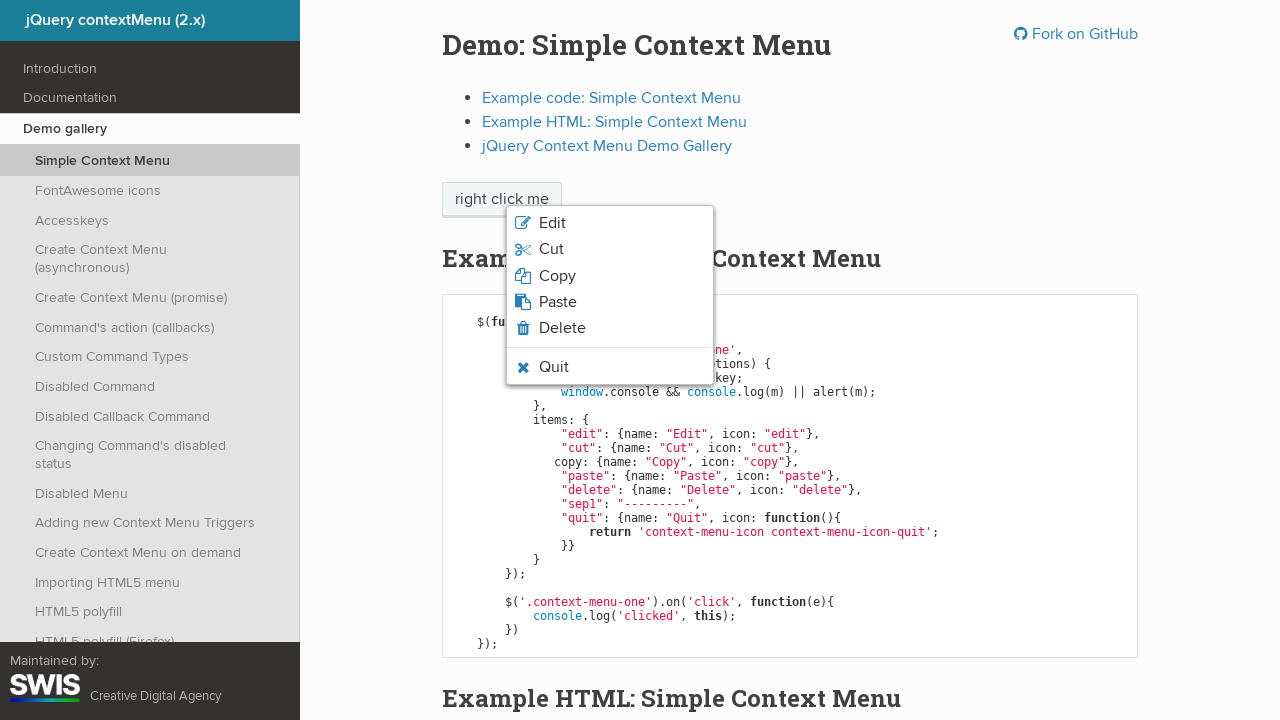

Hovered over Quit option in context menu at (610, 367) on .context-menu-icon-quit
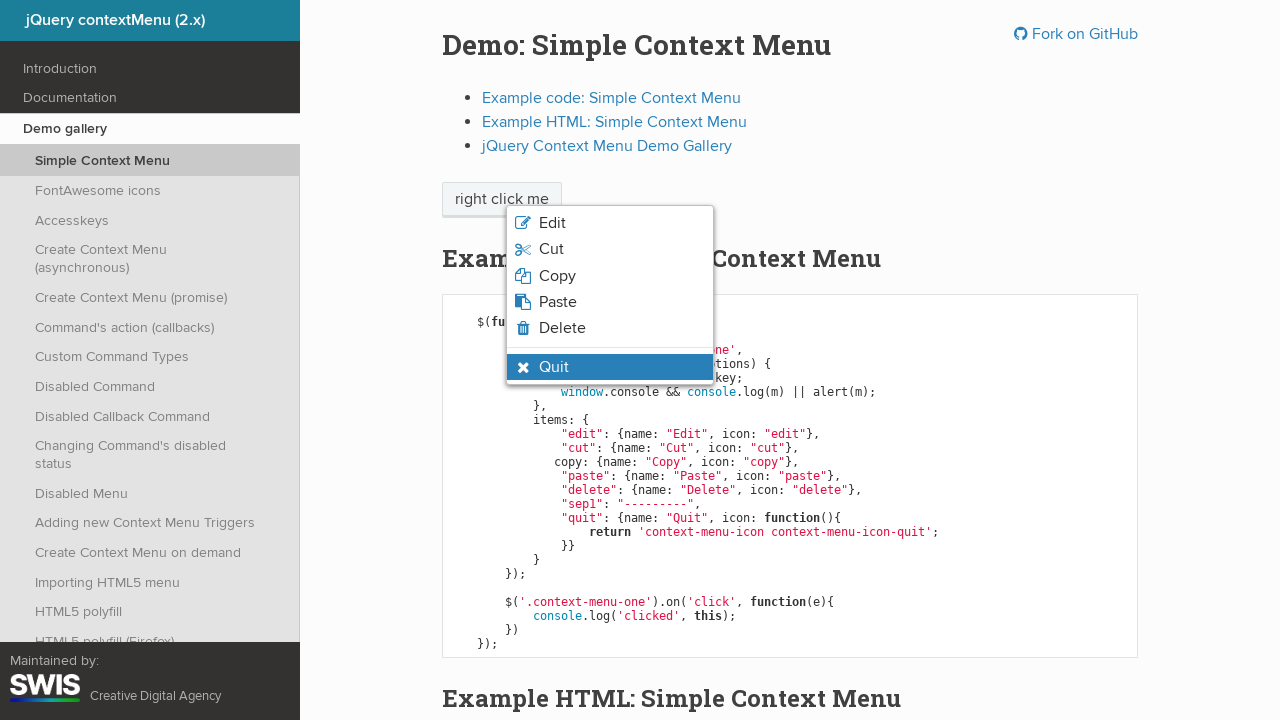

Verified Quit button has both hover and visible states
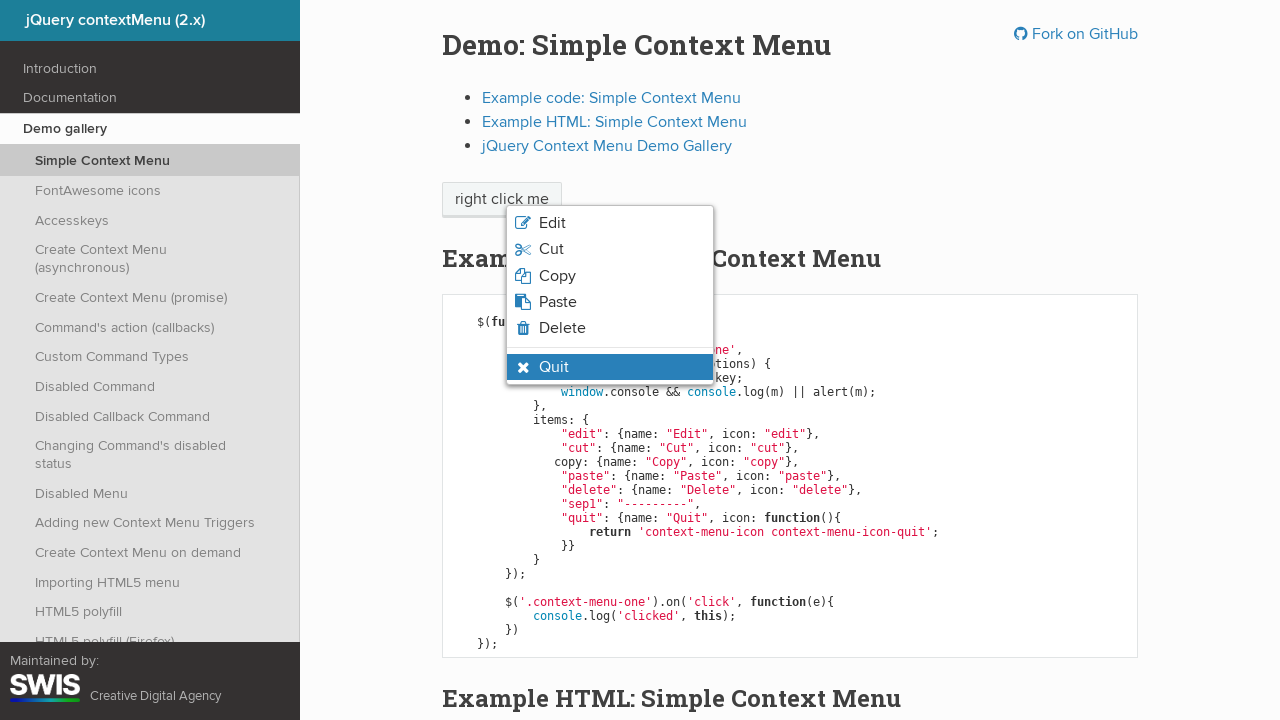

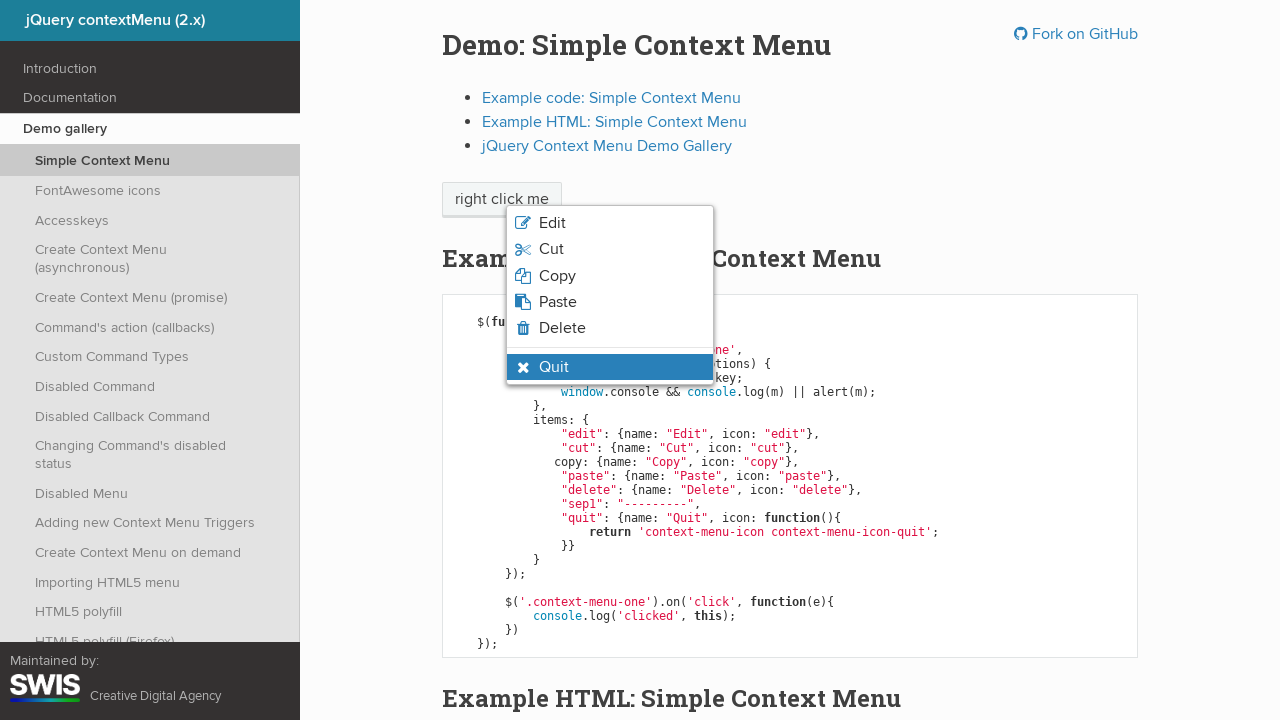